Tests JavaScript prompt alert functionality by triggering a prompt, entering text, and dismissing it

Starting URL: https://the-internet.herokuapp.com/javascript_alerts

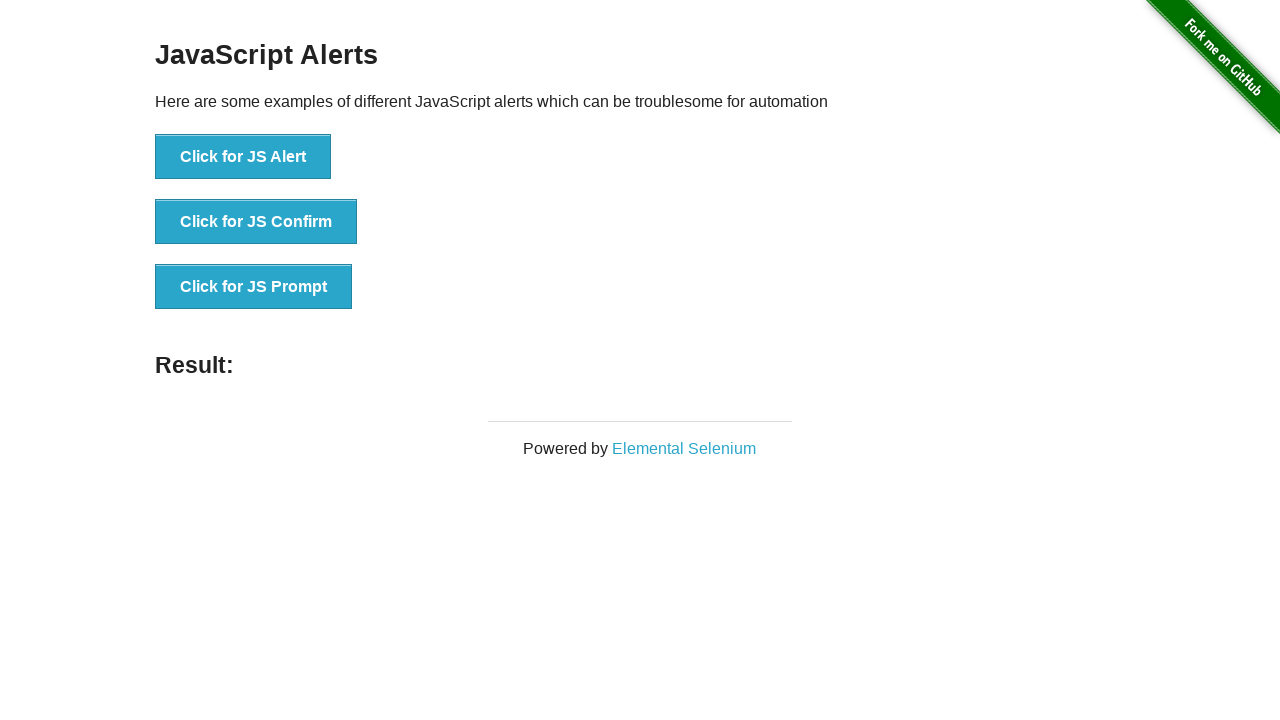

Clicked button to trigger JavaScript prompt at (254, 287) on xpath=//button[normalize-space()='Click for JS Prompt']
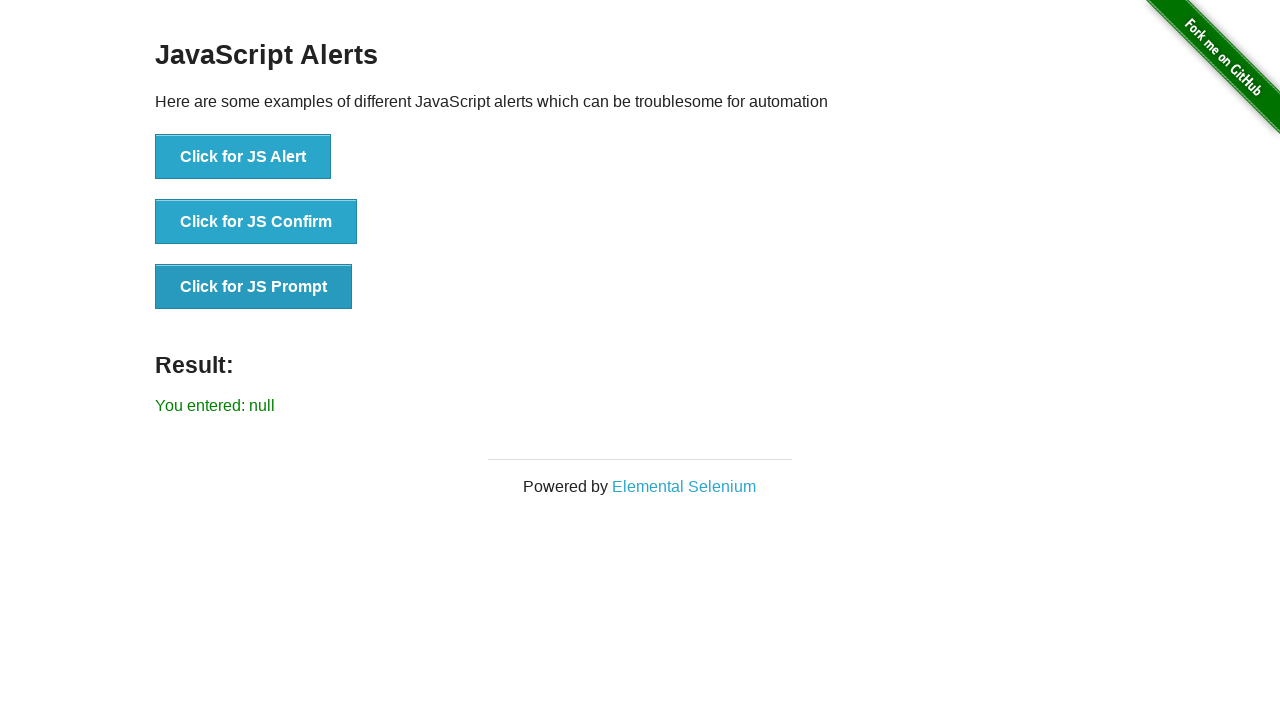

Set up dialog handler to accept prompt with 'welcome' text
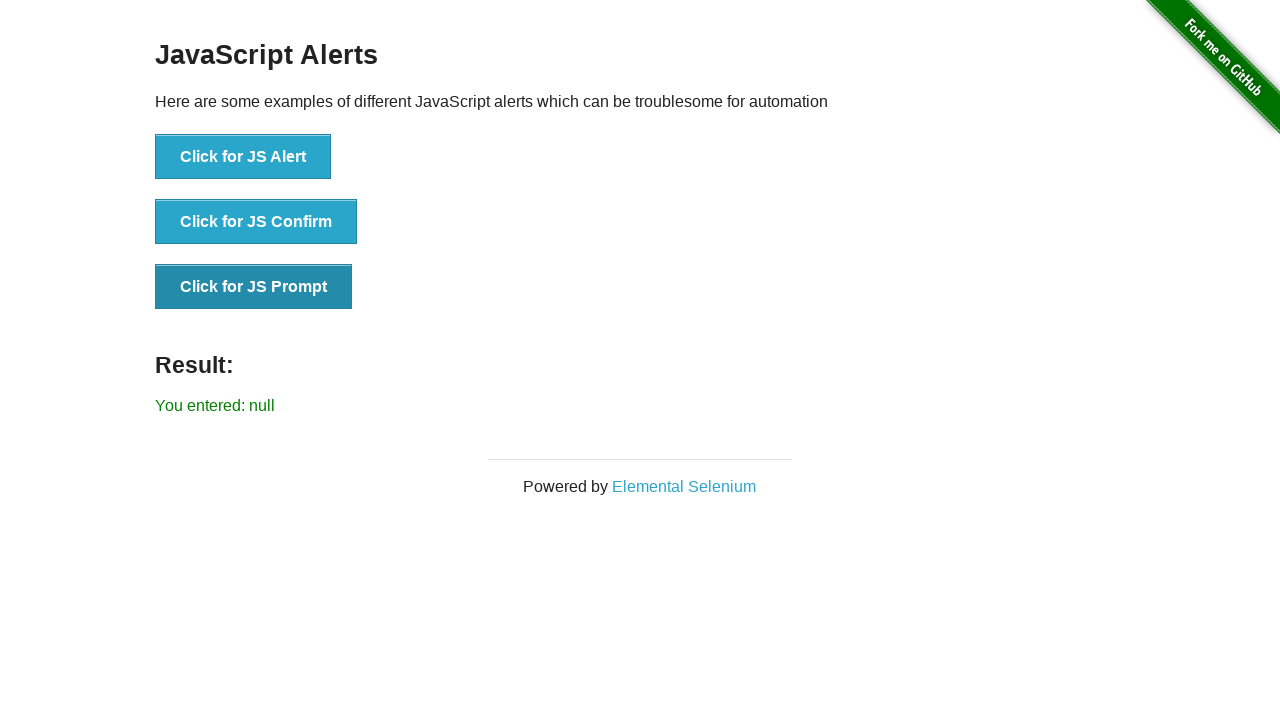

Clicked button to trigger JavaScript prompt and accepted with text input at (254, 287) on xpath=//button[normalize-space()='Click for JS Prompt']
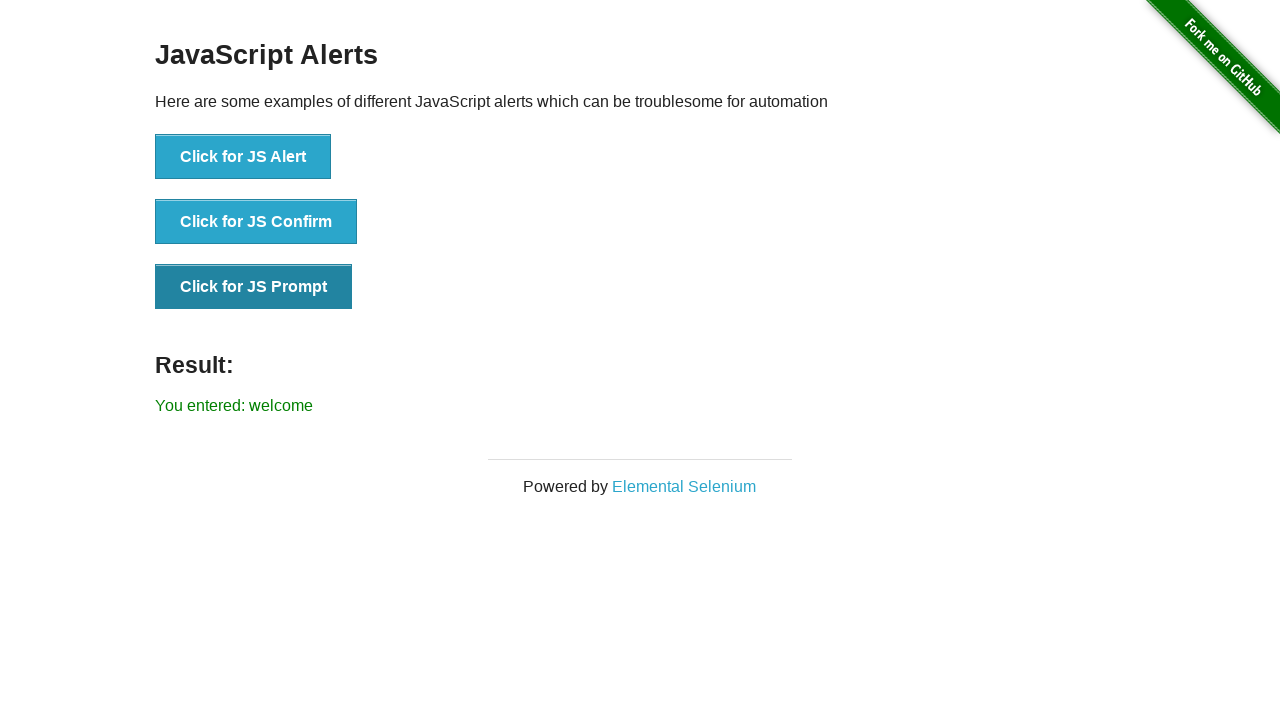

Set up dialog handler to dismiss prompt
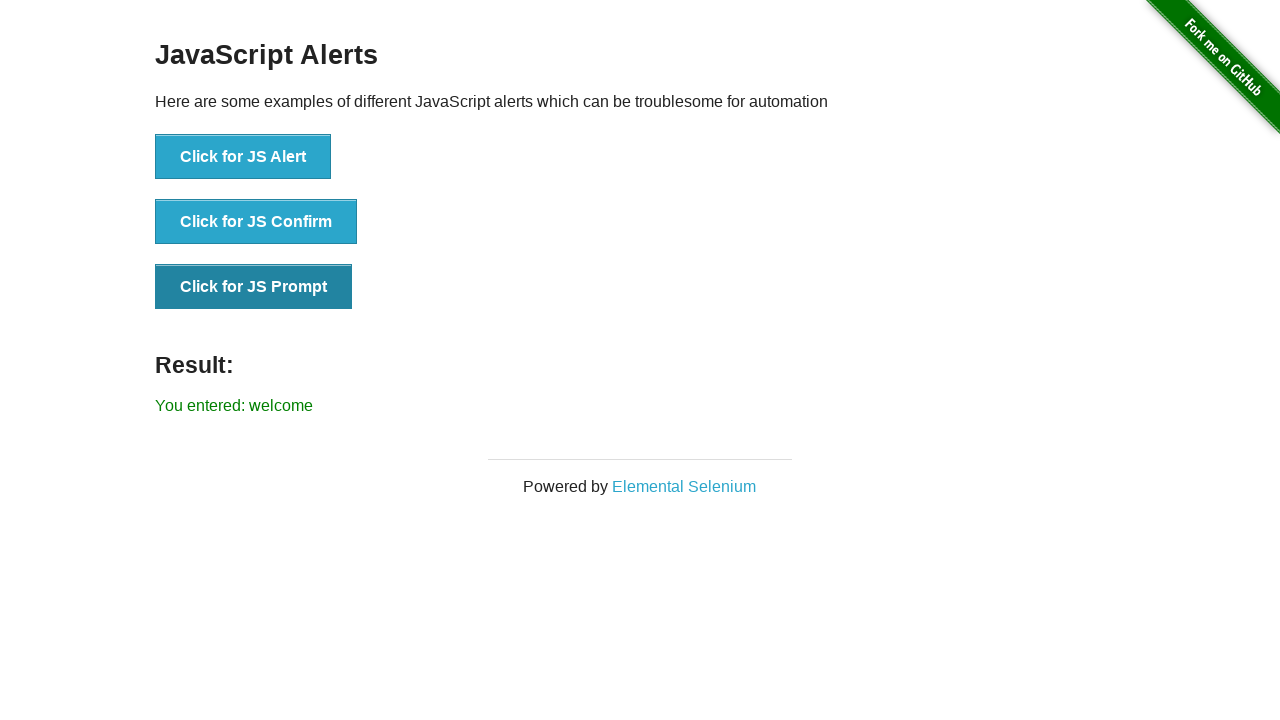

Clicked button to trigger JavaScript prompt and dismissed it at (254, 287) on xpath=//button[normalize-space()='Click for JS Prompt']
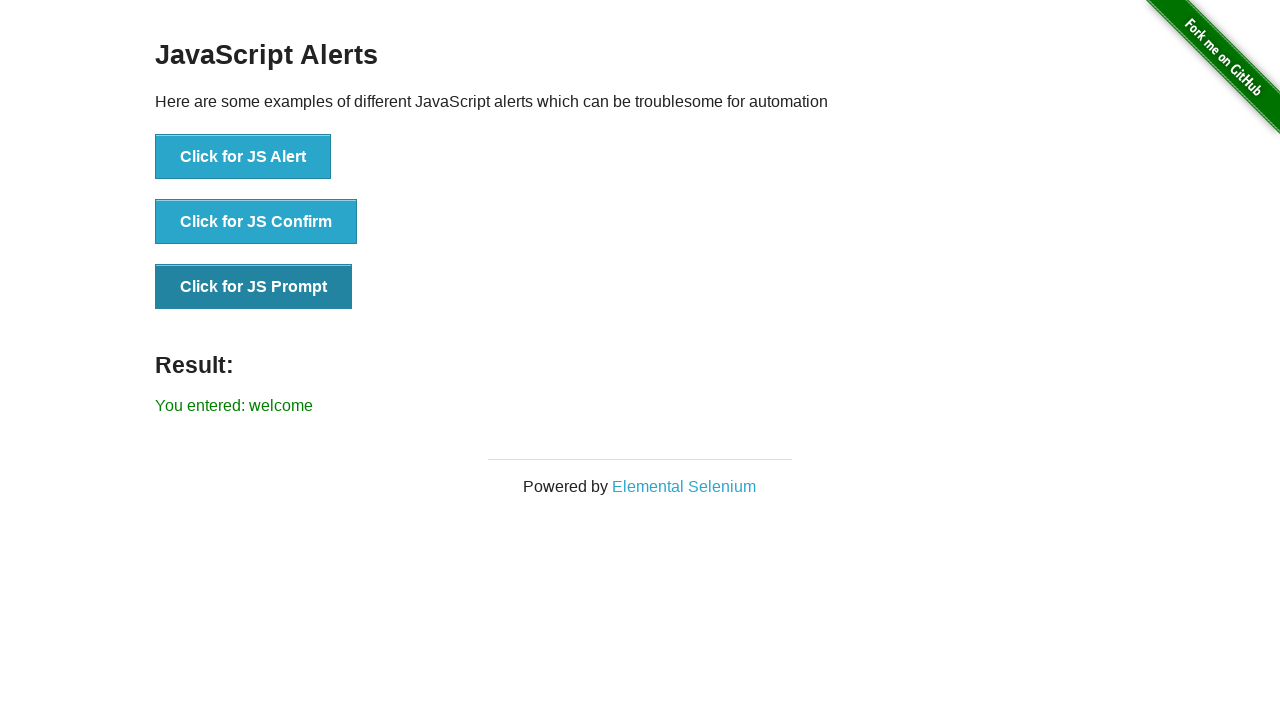

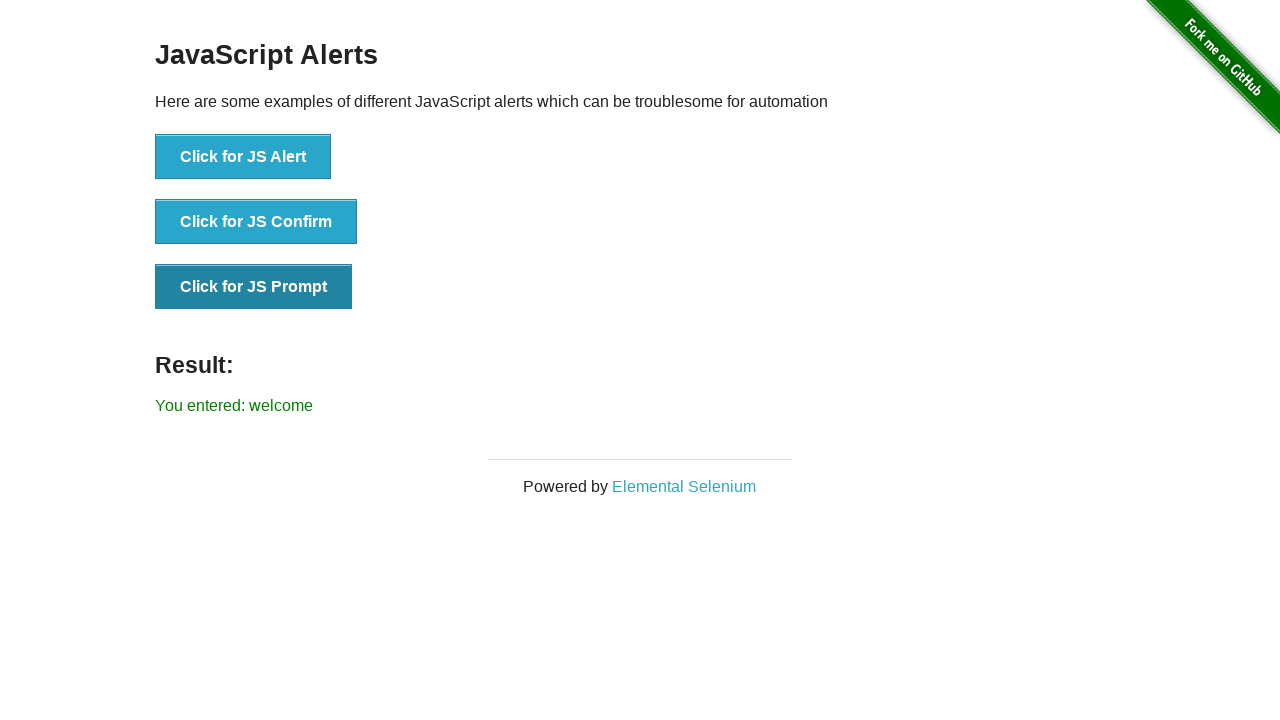